Tests nested frames navigation by clicking on "Nested Frames" link, switching to nested iframes (frame-top then frame-middle), and verifying content is accessible

Starting URL: http://the-internet.herokuapp.com/

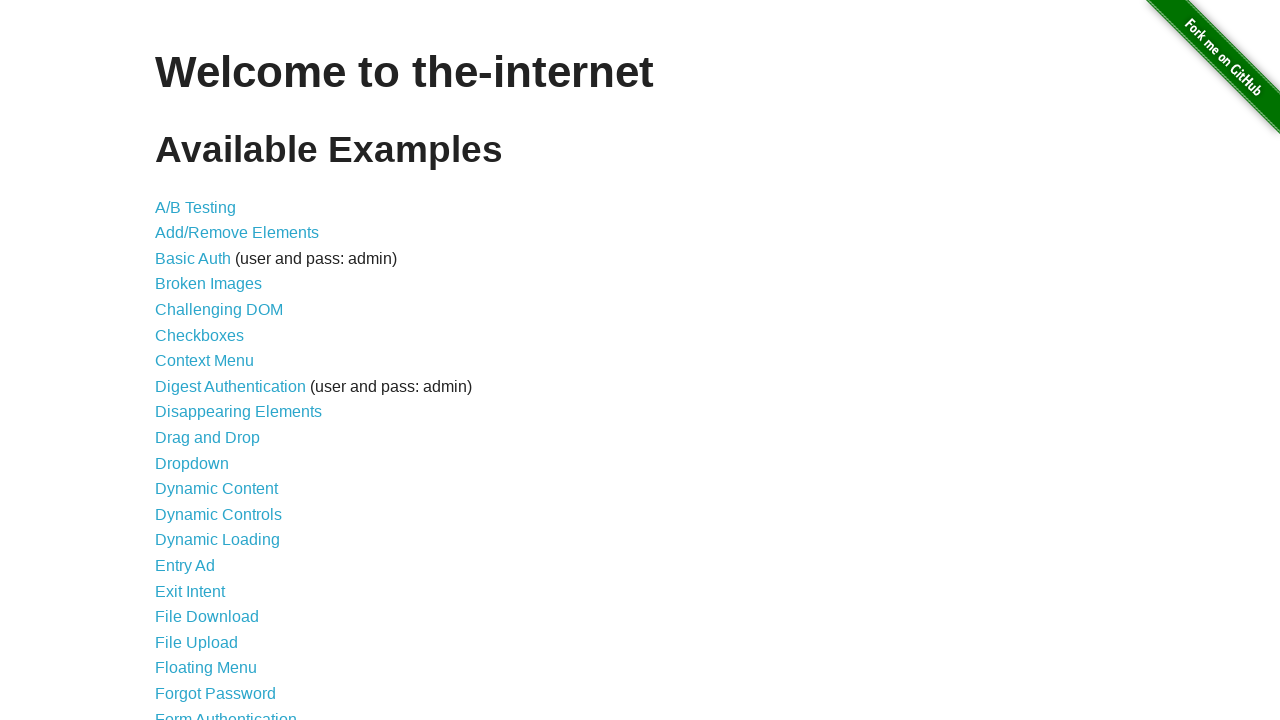

Clicked on 'Nested Frames' link at (210, 395) on text=Nested Frames
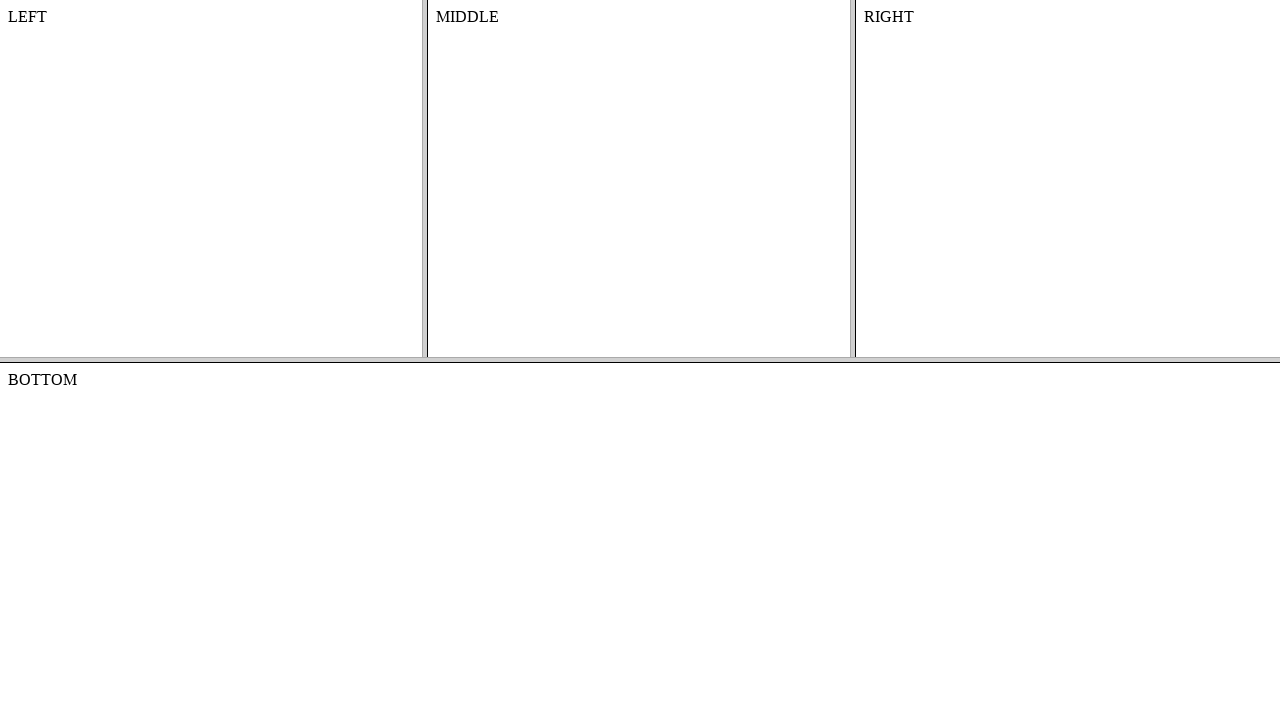

Located and switched to frame-top iframe
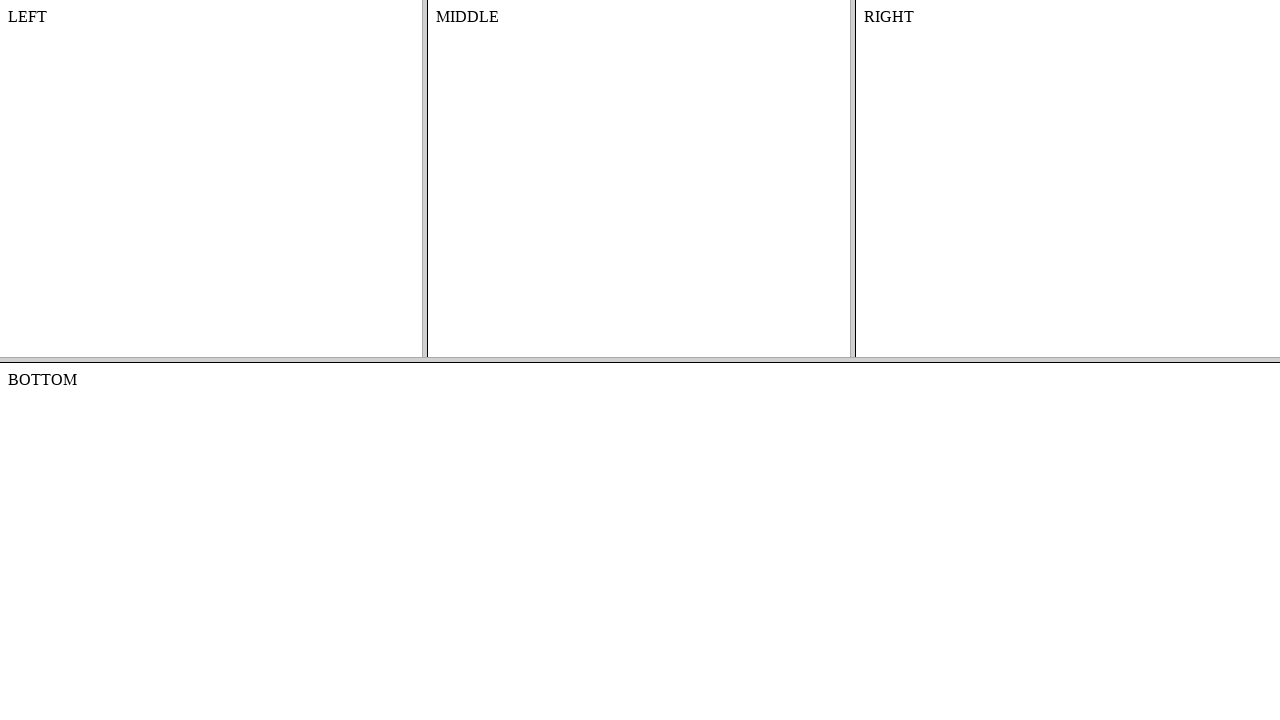

Located frame-middle nested iframe within frame-top
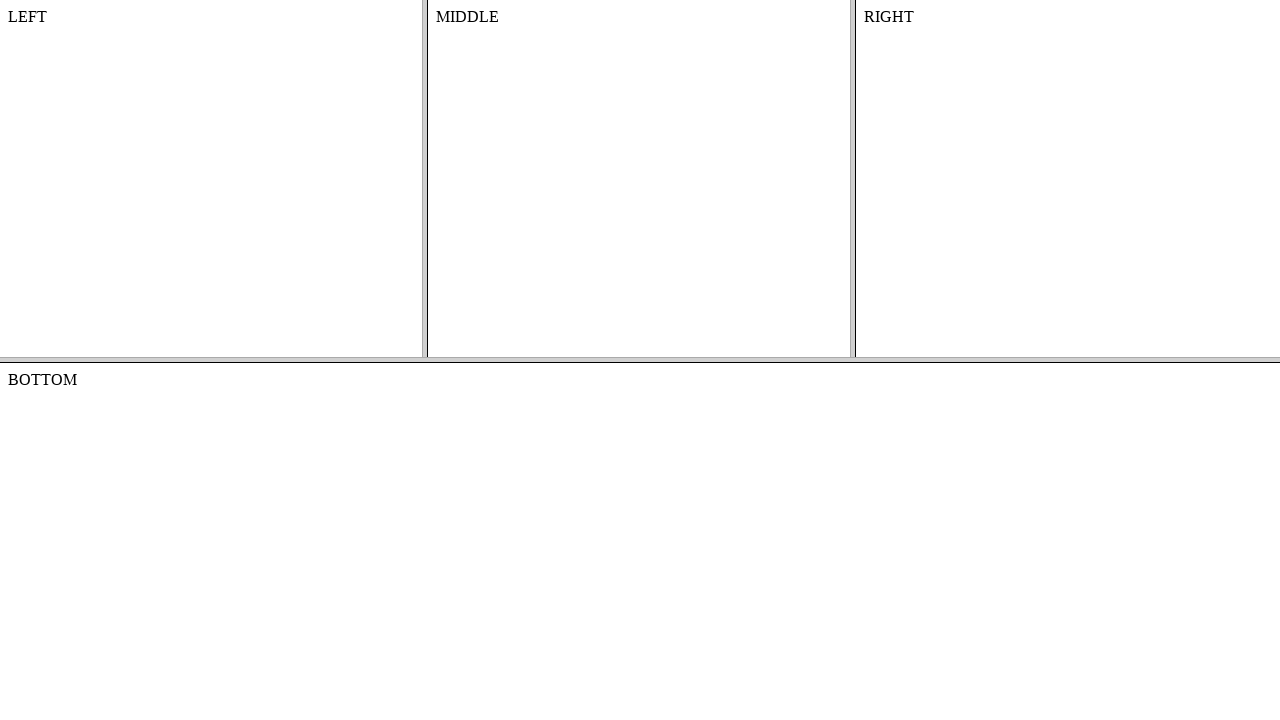

Content element in frame-middle became visible and accessible
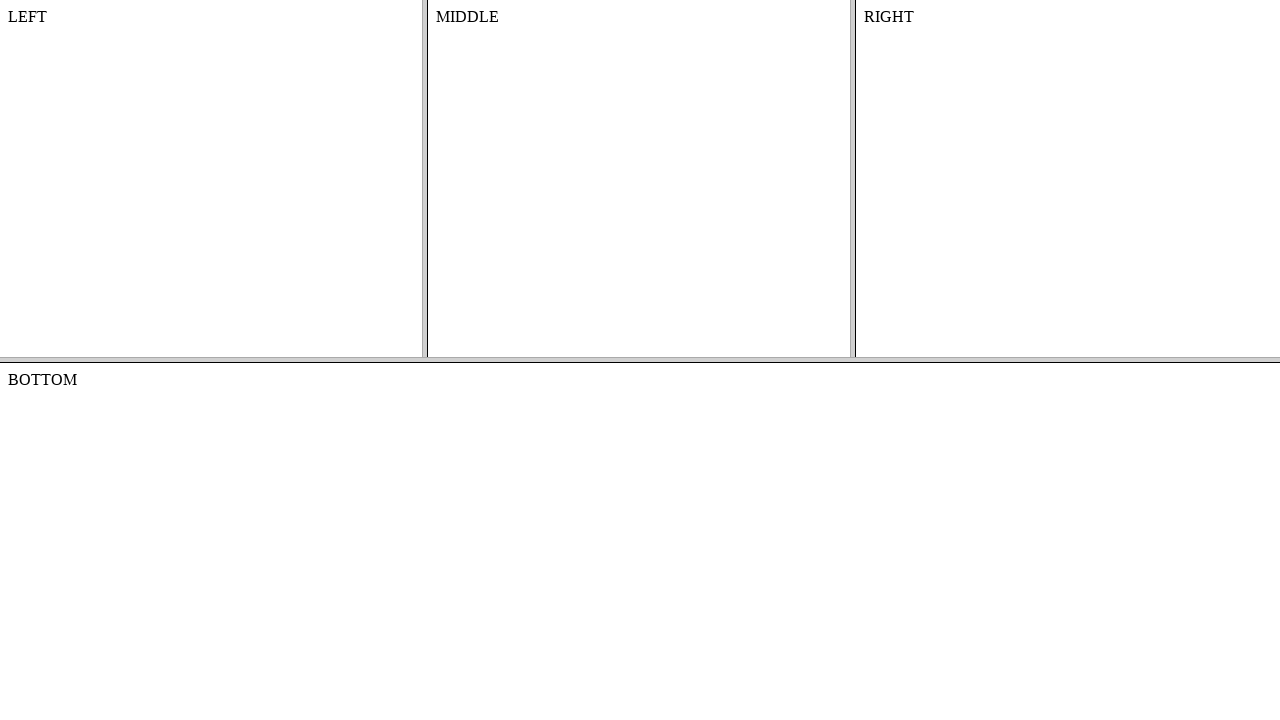

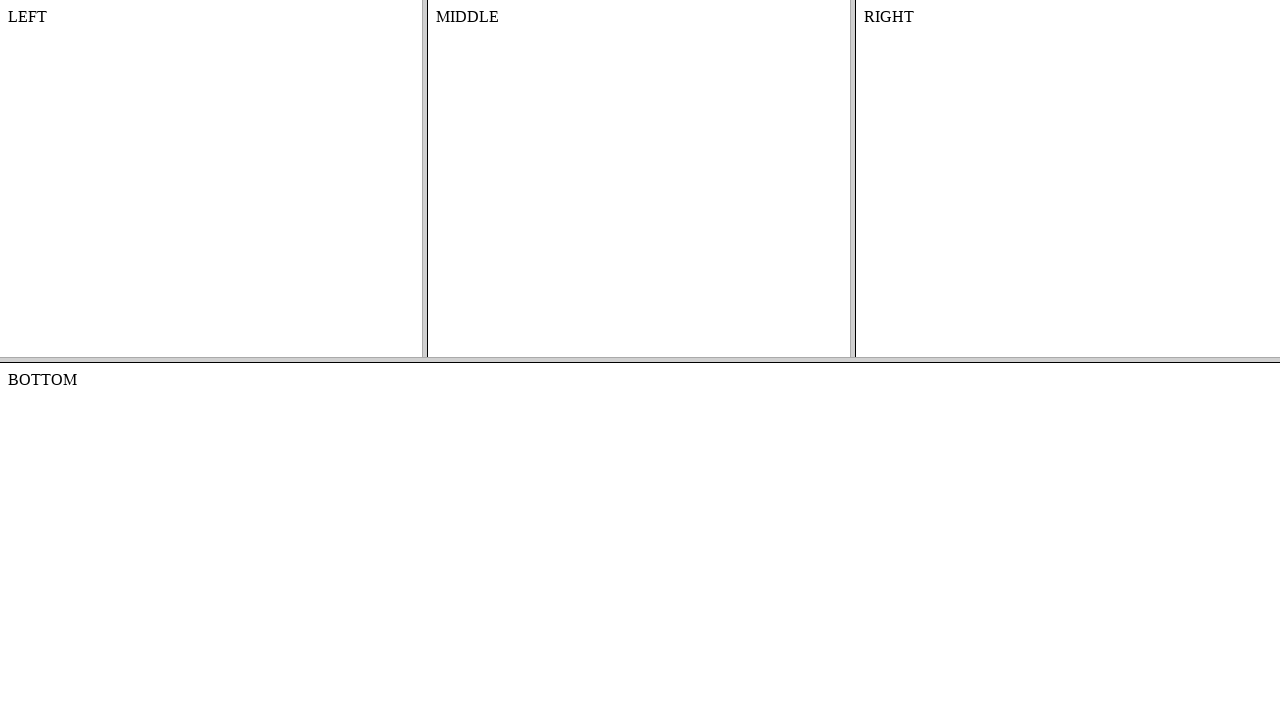